Tests form interaction by filling the first name field on the Formy project form page

Starting URL: https://formy-project.herokuapp.com/form

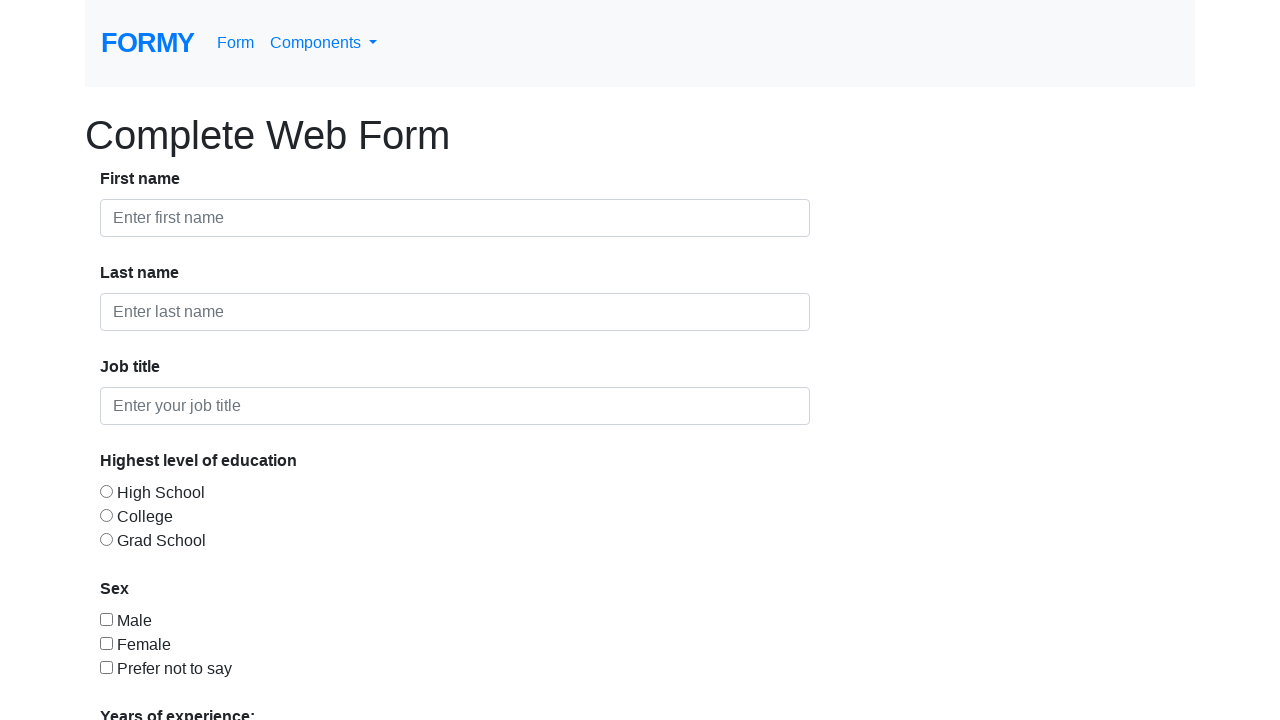

Filled first name field with 'Matei' on #first-name
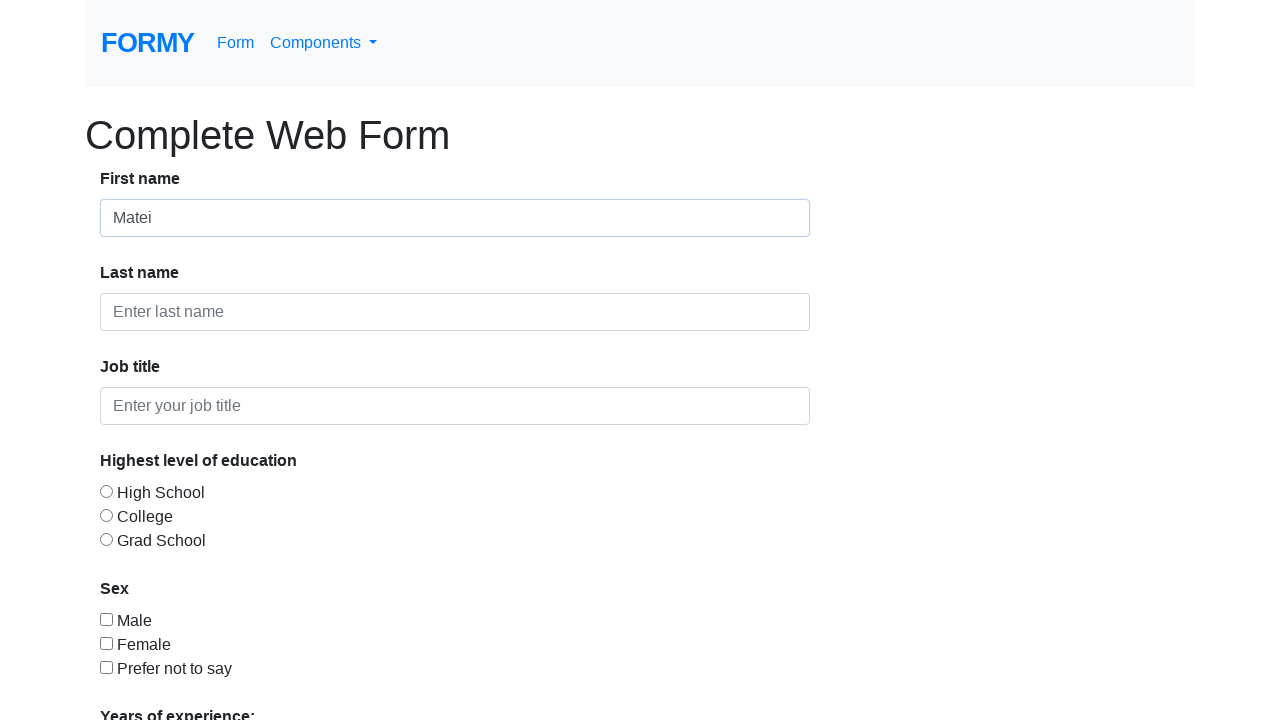

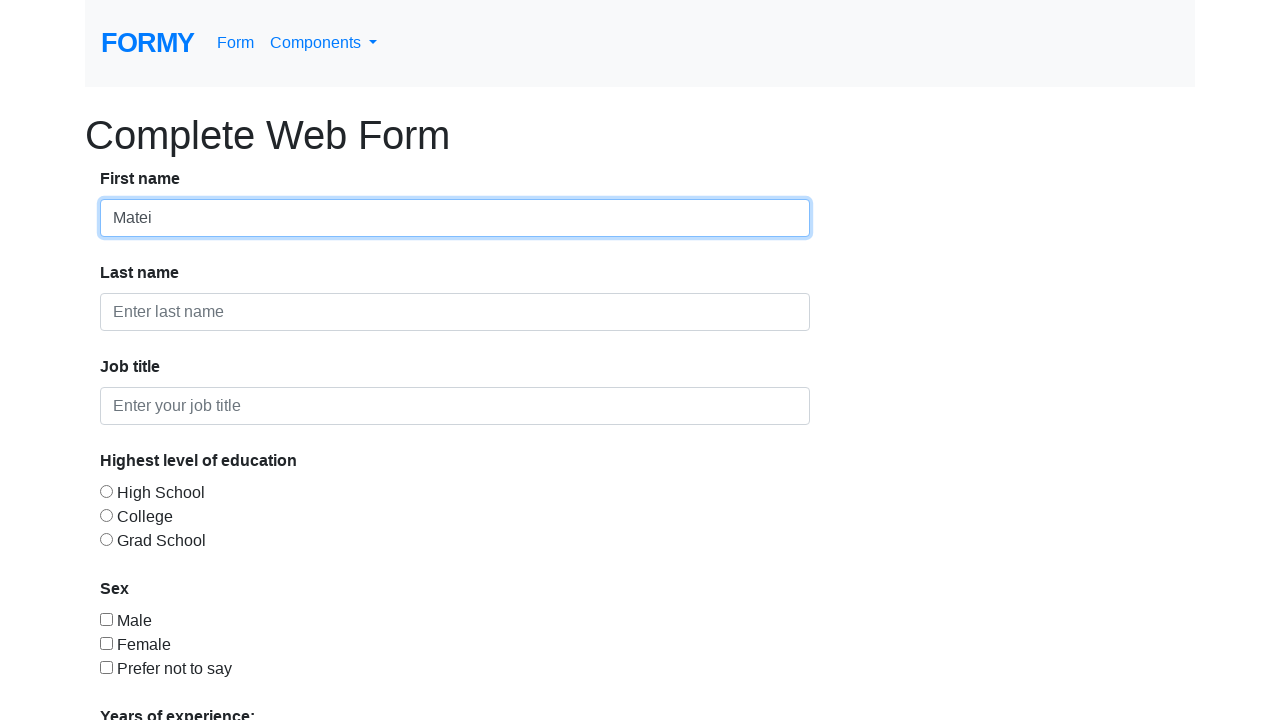